Tests that clicking filter links highlights the currently applied filter

Starting URL: https://demo.playwright.dev/todomvc

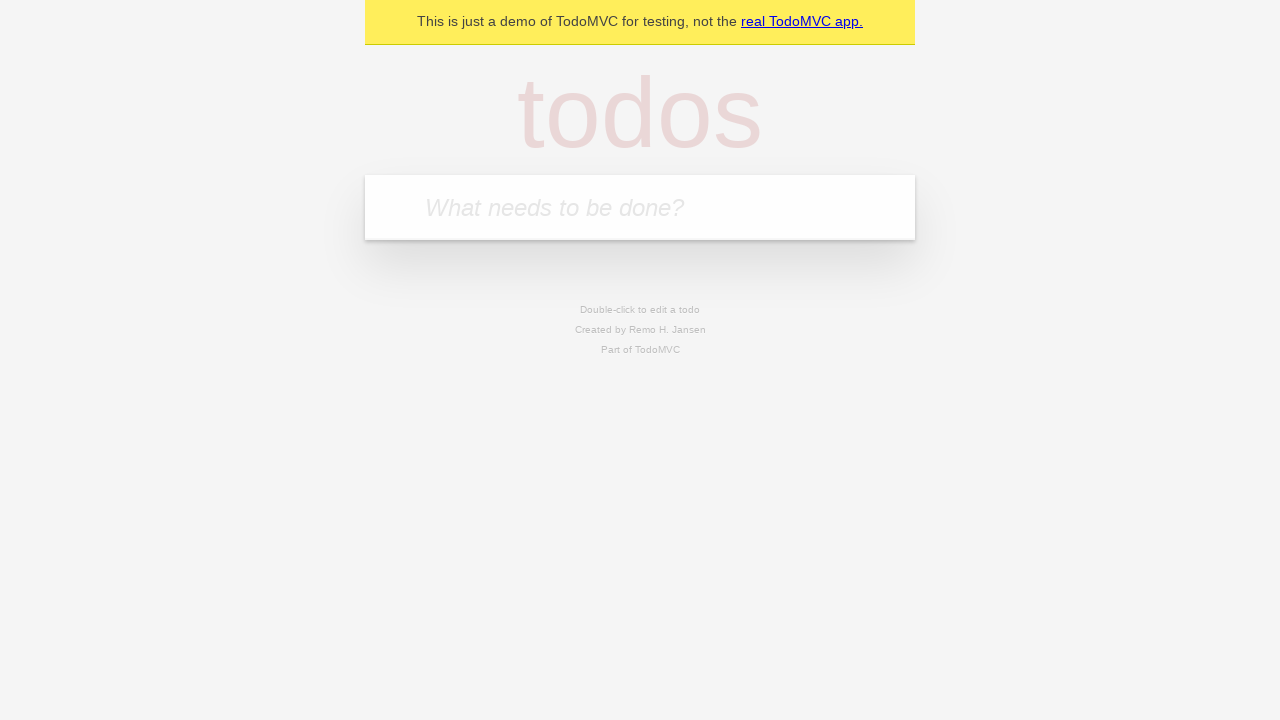

Navigated to TodoMVC demo application
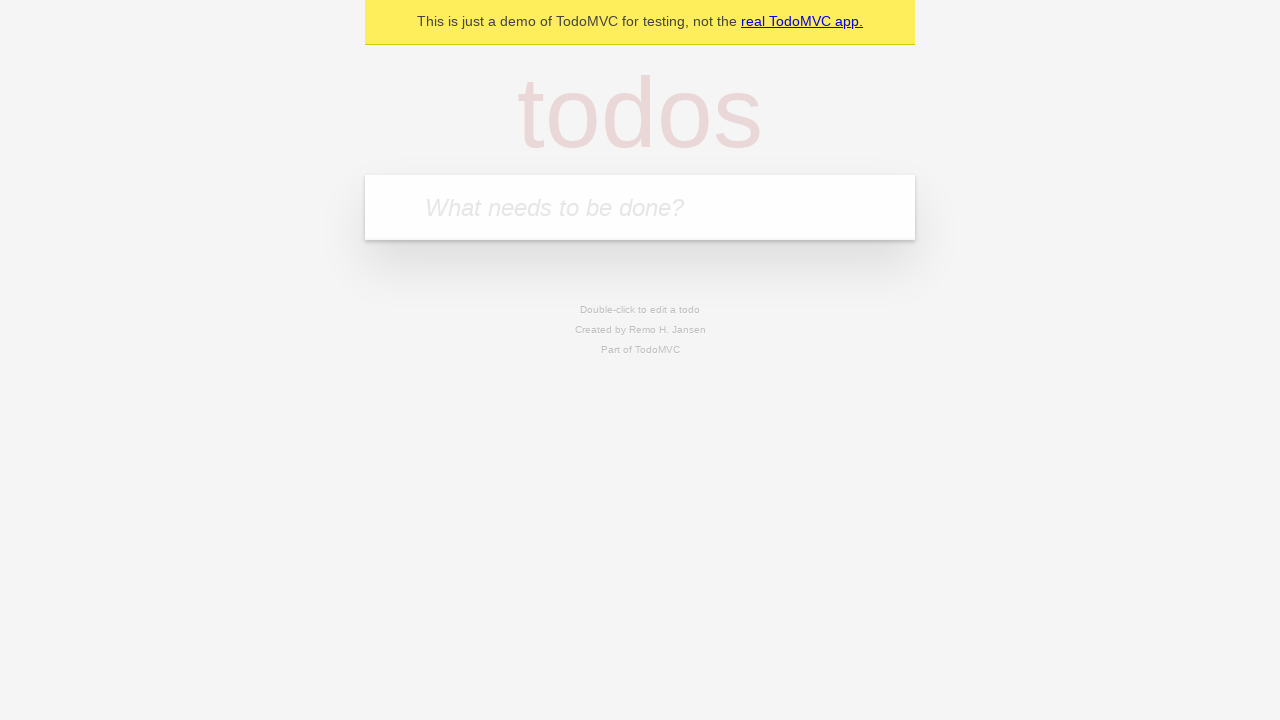

Located the todo input field
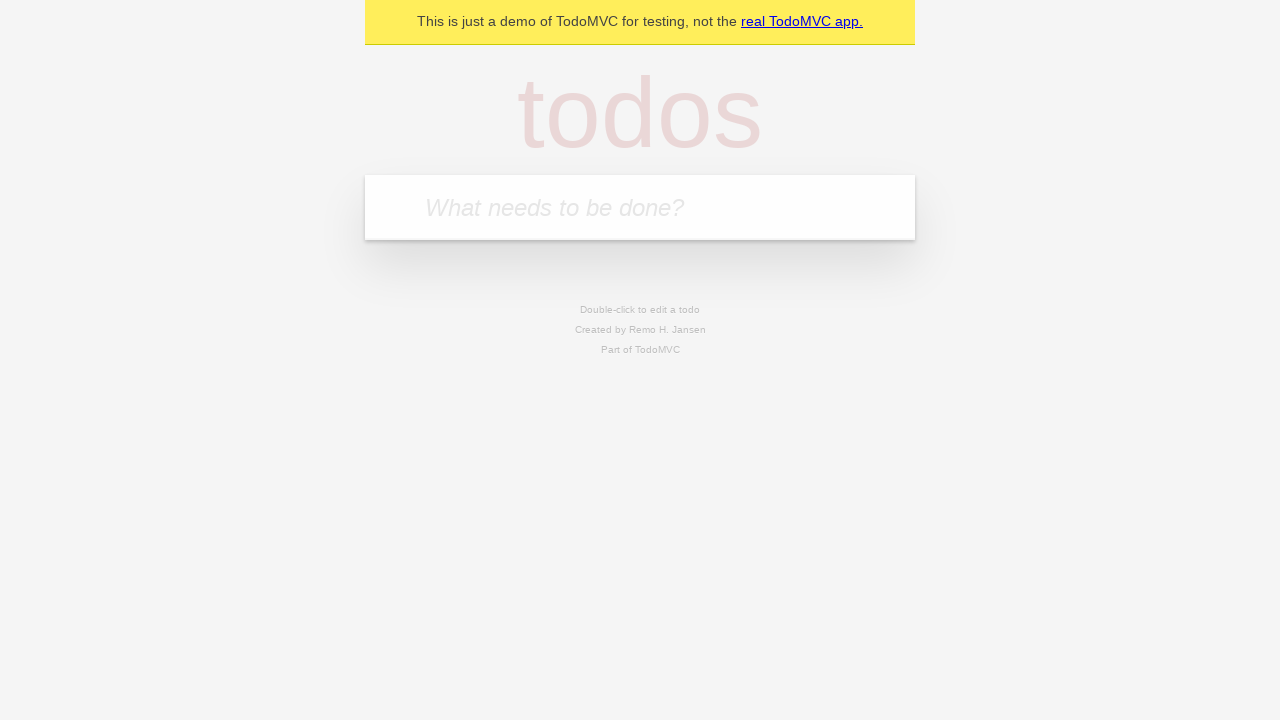

Filled todo input with 'buy some cheese' on internal:attr=[placeholder="What needs to be done?"i]
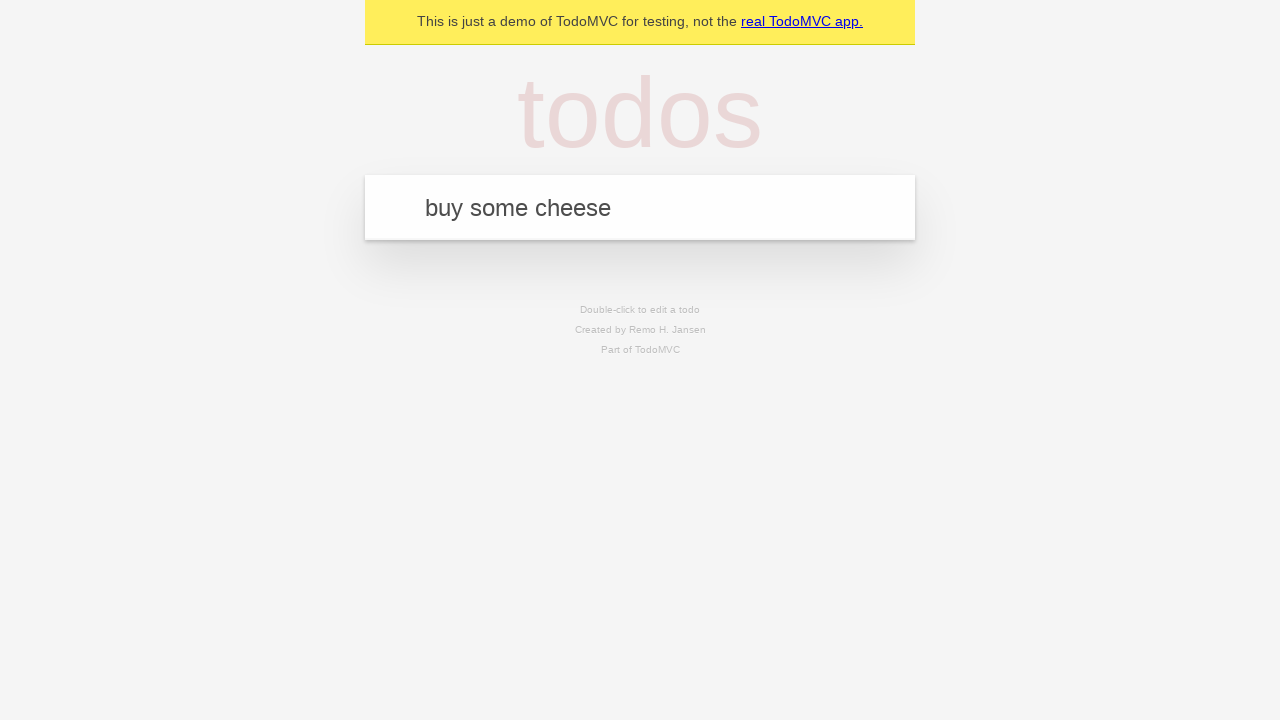

Pressed Enter to create todo 'buy some cheese' on internal:attr=[placeholder="What needs to be done?"i]
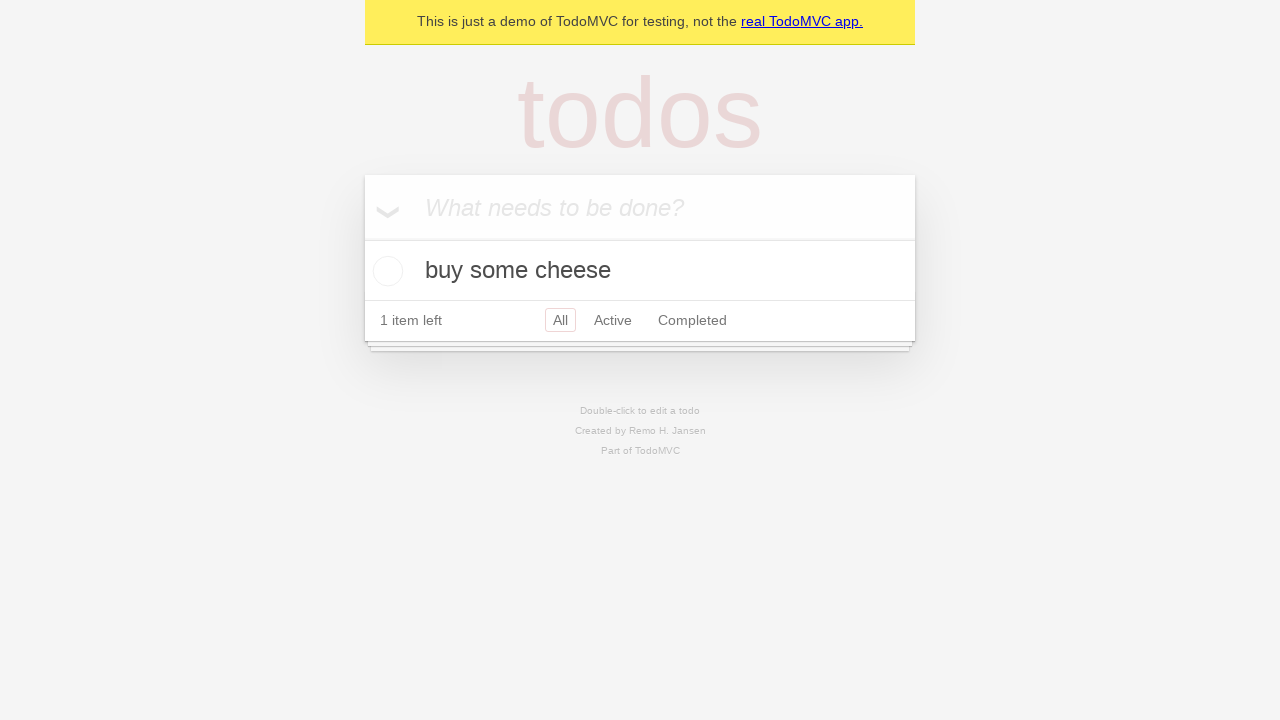

Filled todo input with 'feed the cat' on internal:attr=[placeholder="What needs to be done?"i]
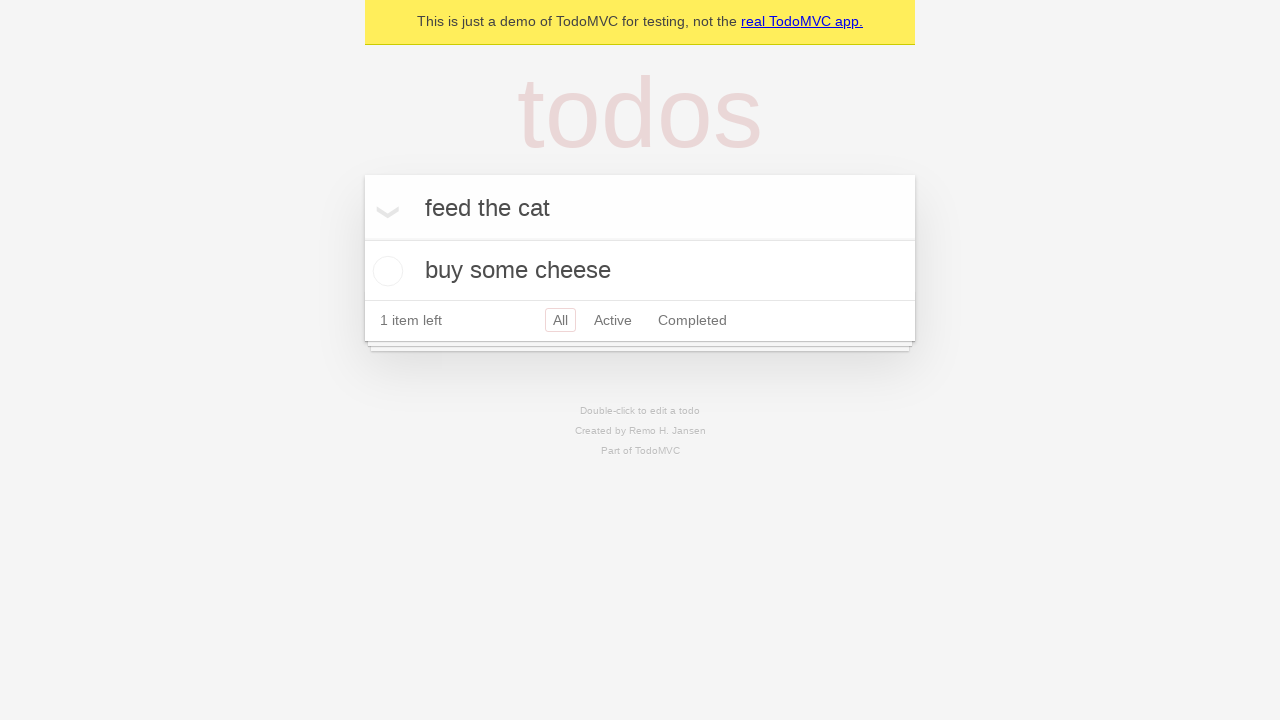

Pressed Enter to create todo 'feed the cat' on internal:attr=[placeholder="What needs to be done?"i]
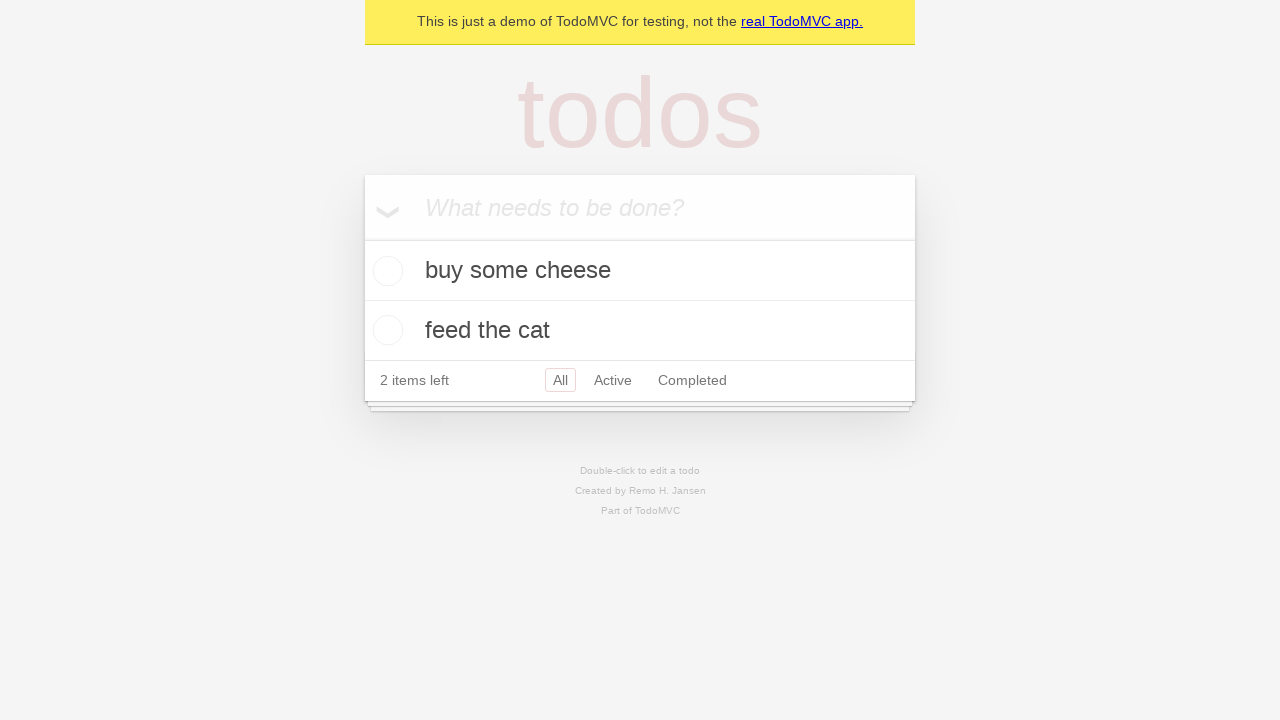

Filled todo input with 'book a doctors appointment' on internal:attr=[placeholder="What needs to be done?"i]
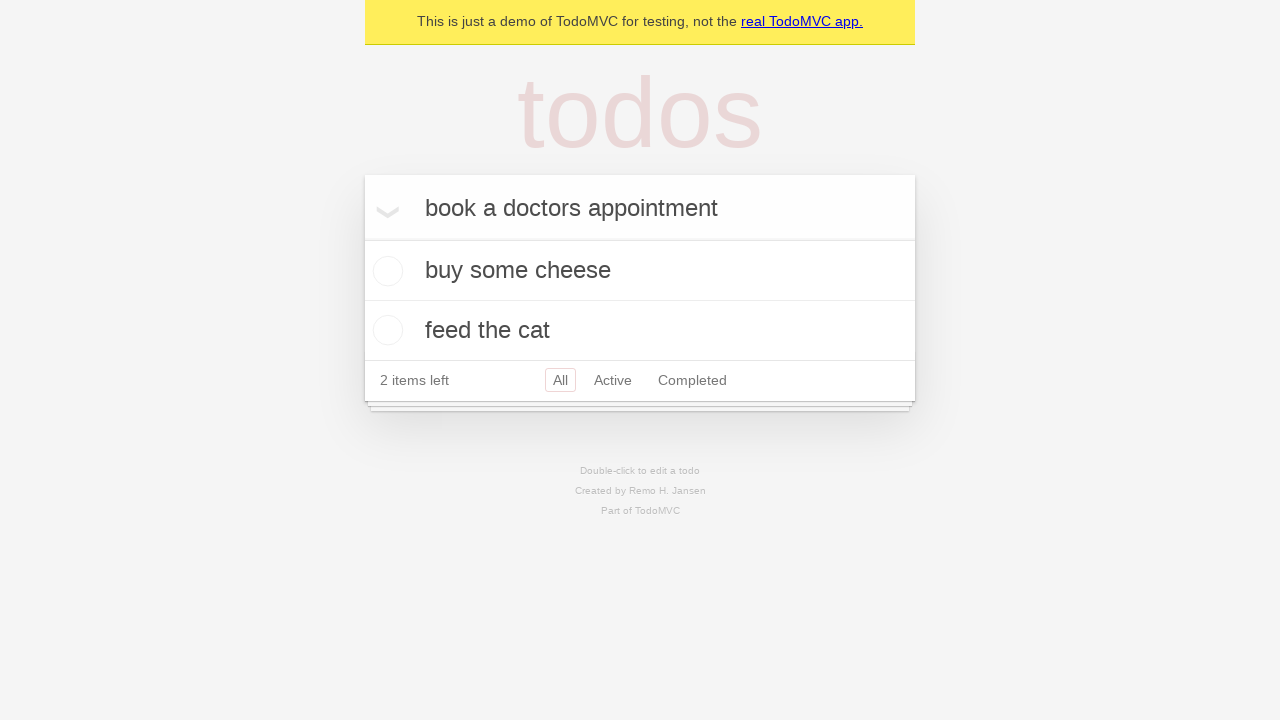

Pressed Enter to create todo 'book a doctors appointment' on internal:attr=[placeholder="What needs to be done?"i]
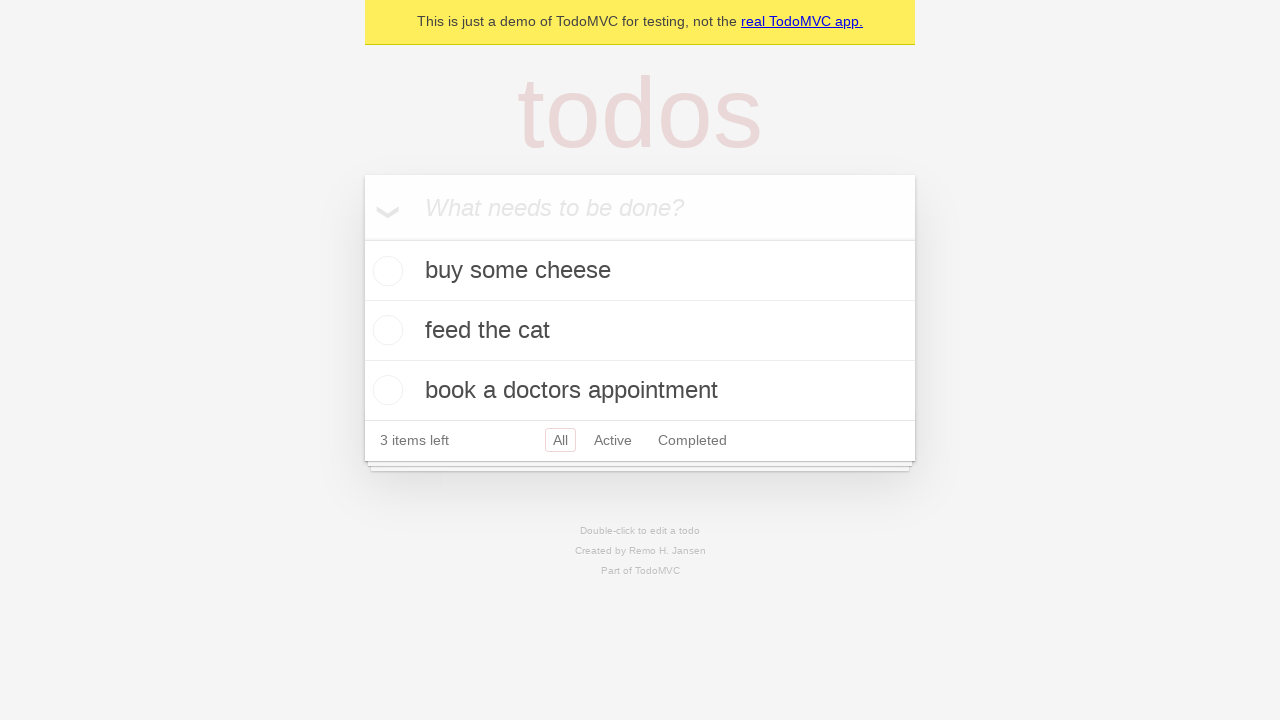

Waited for all 3 todos to be created and visible
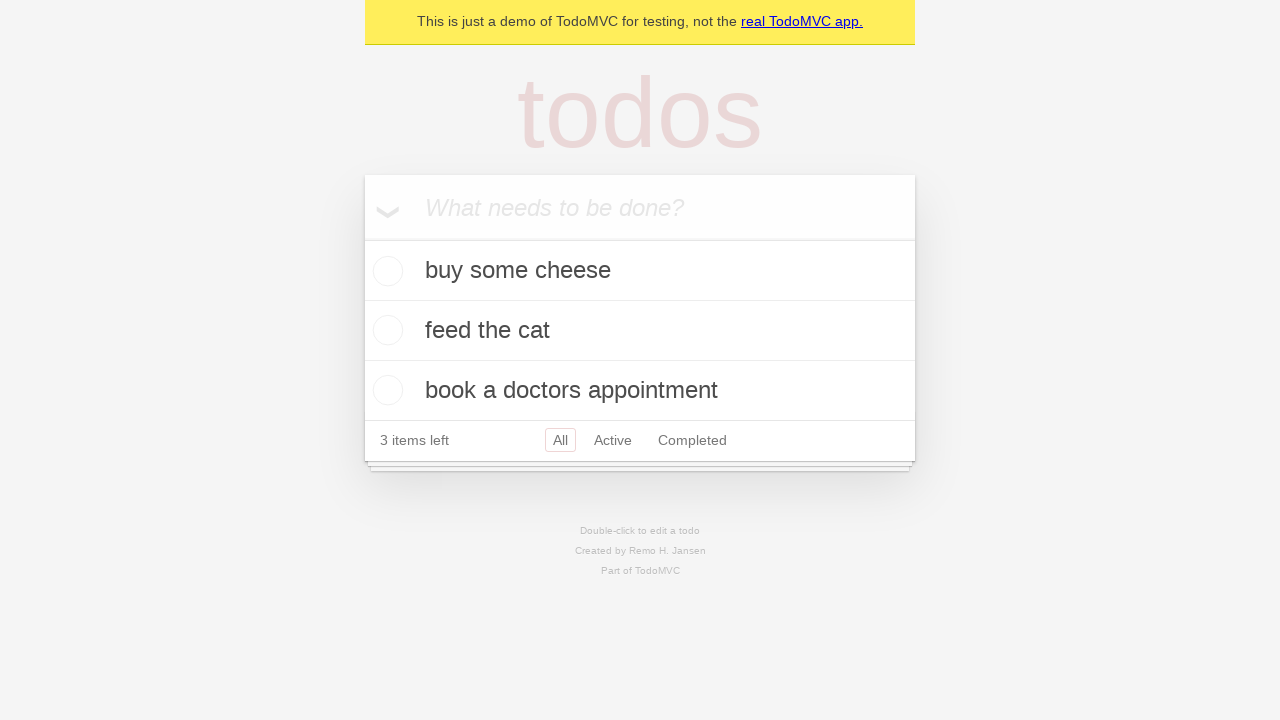

Located the Active filter link
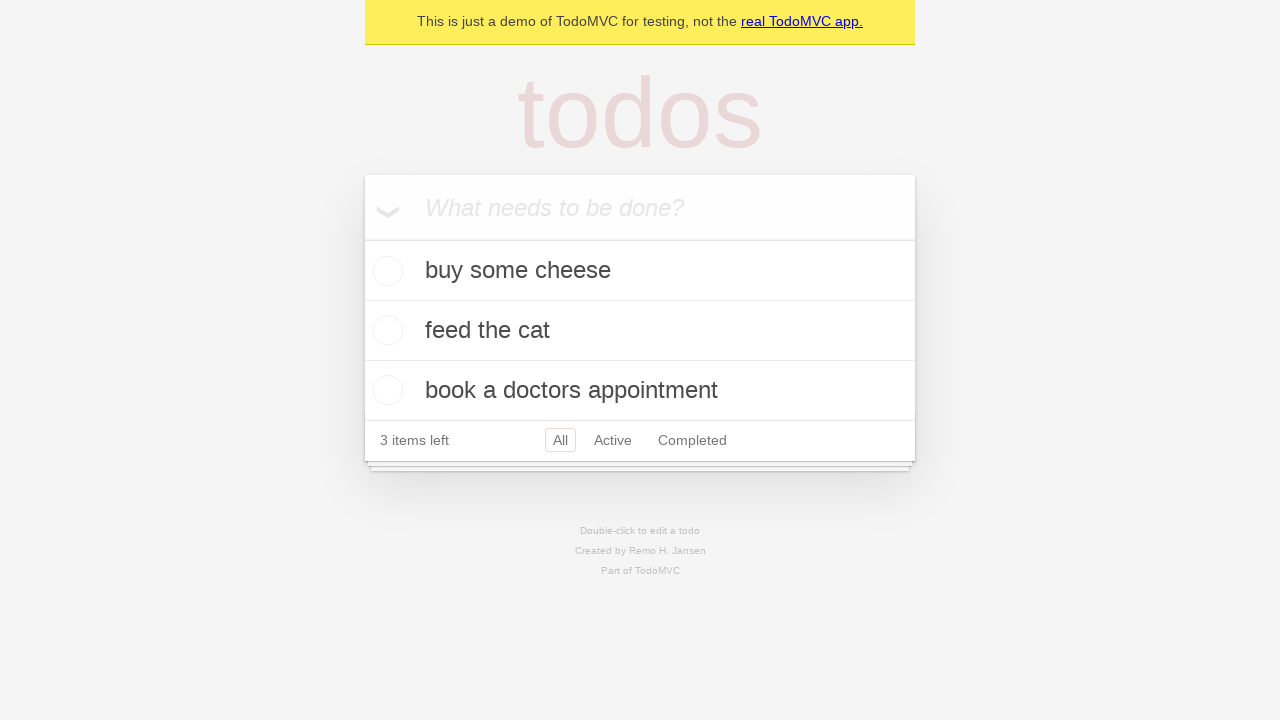

Located the Completed filter link
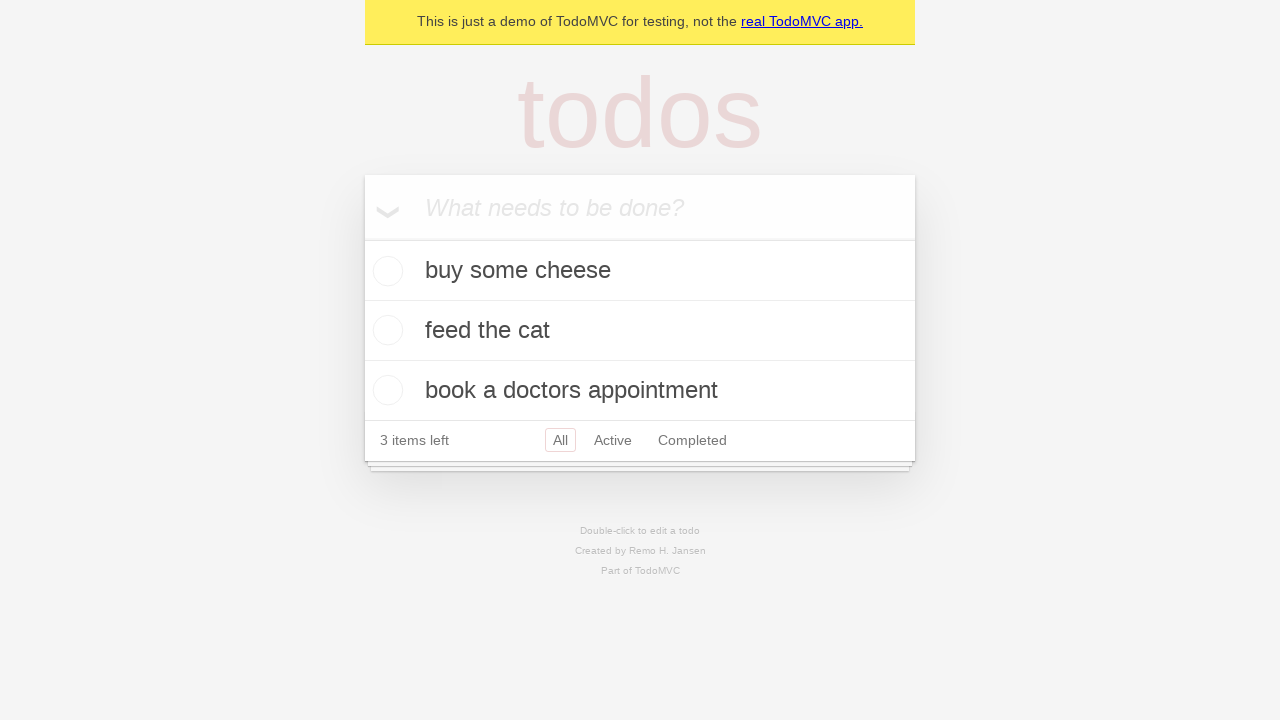

Clicked the Active filter link to highlight it at (613, 440) on internal:role=link[name="Active"i]
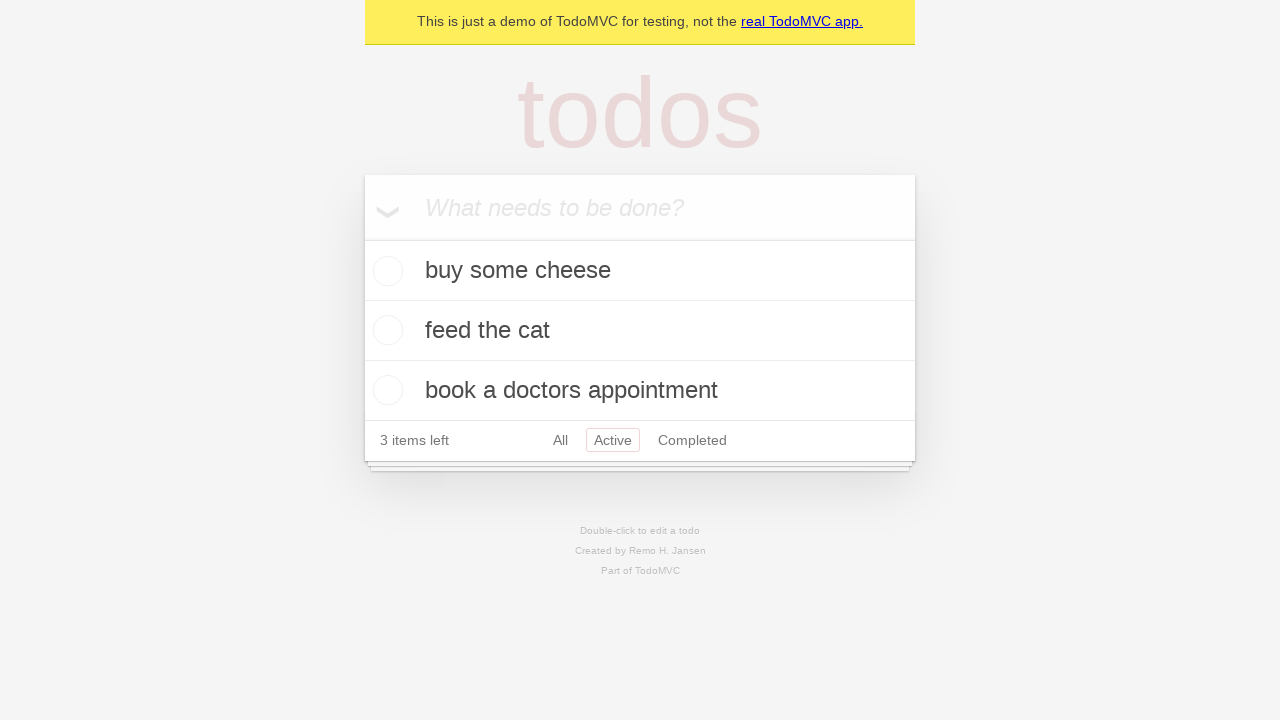

Clicked the Completed filter link to highlight it at (692, 440) on internal:role=link[name="Completed"i]
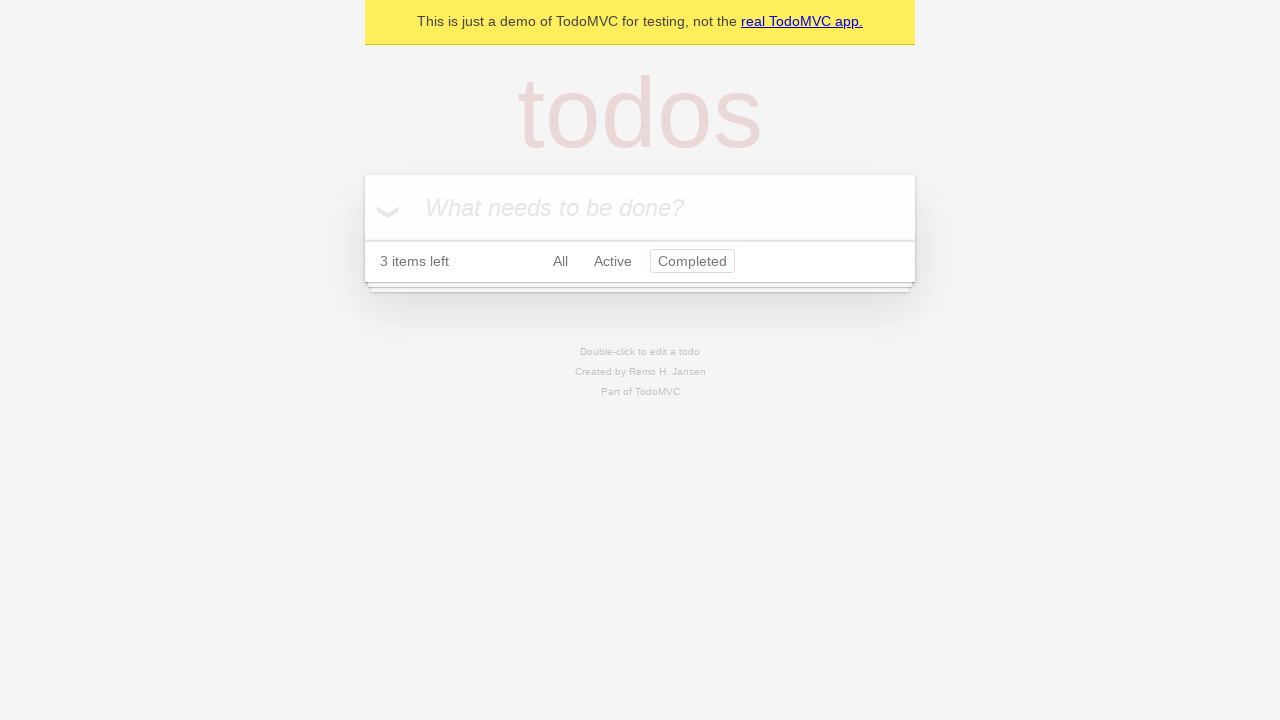

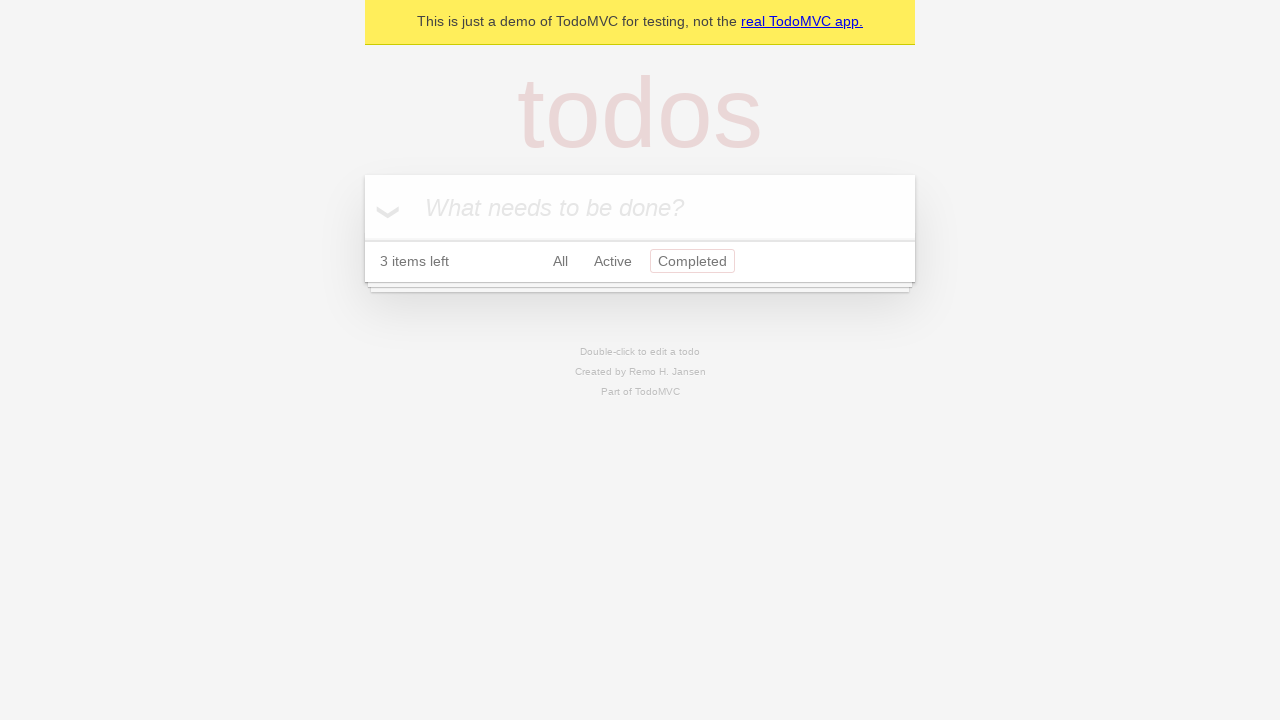